Calculates the sum of two displayed numbers and selects the result from a dropdown menu before submitting the form

Starting URL: http://suninjuly.github.io/selects2.html

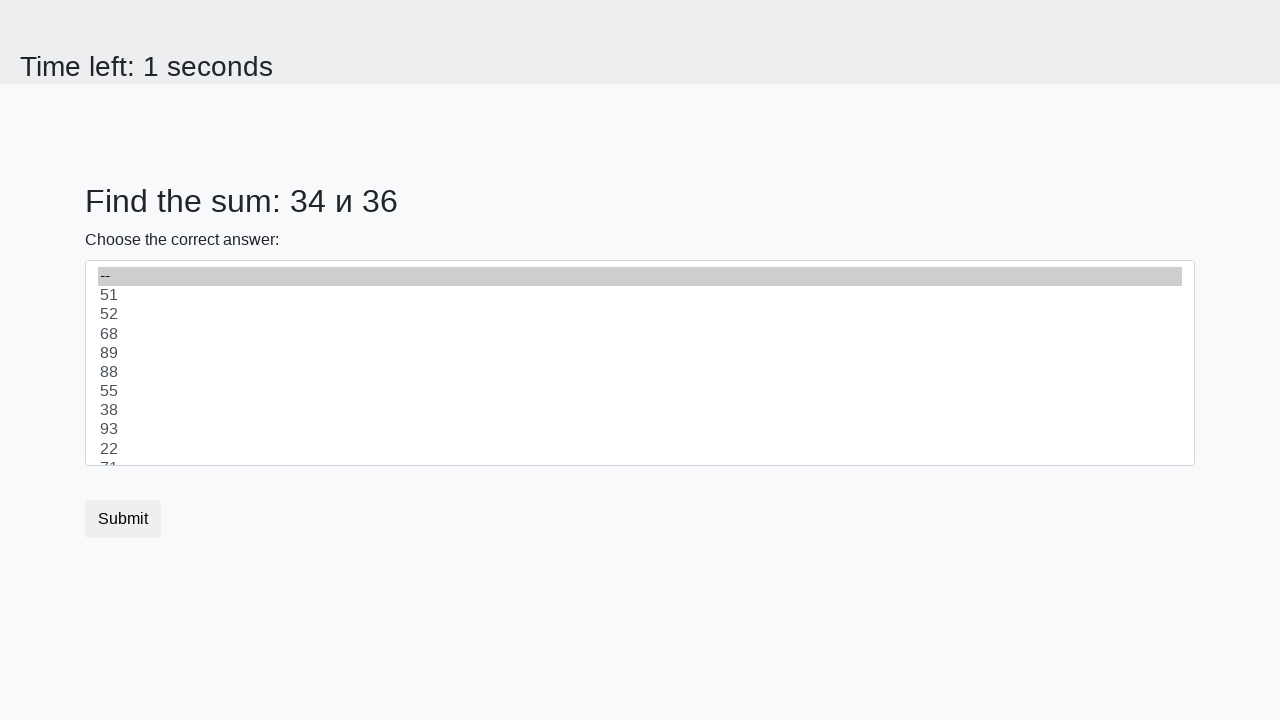

Located first number element (#num1)
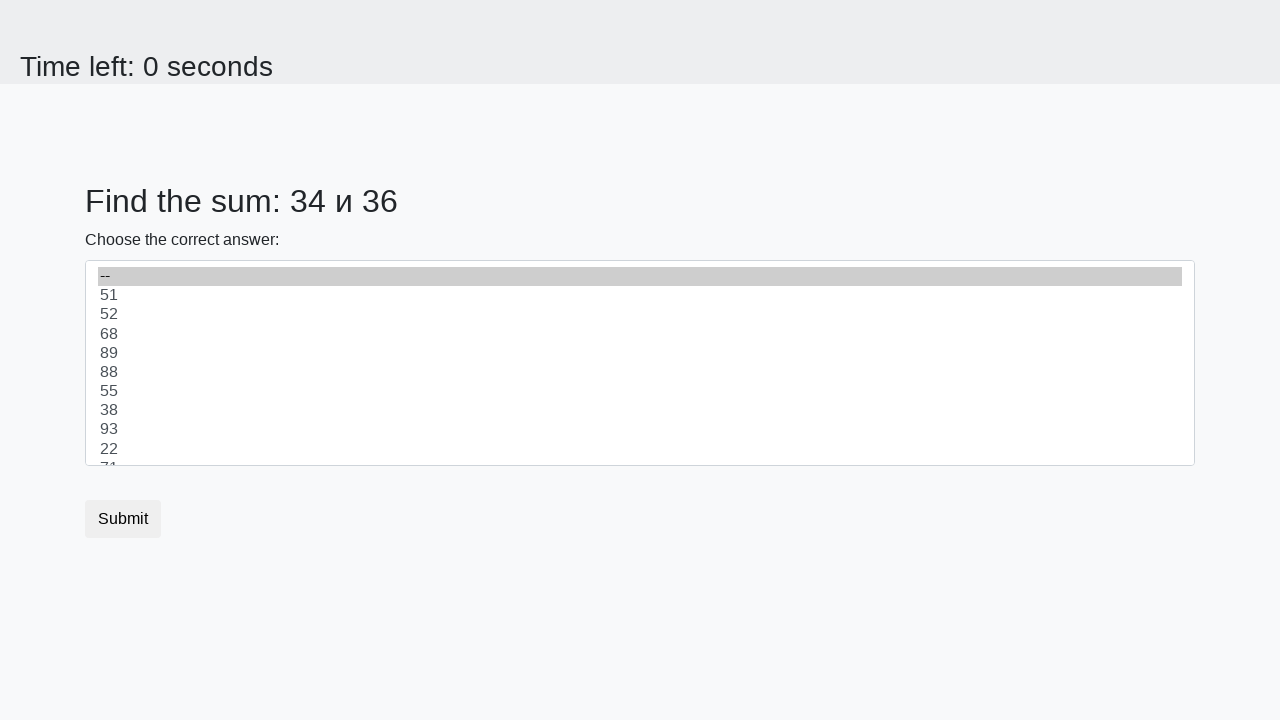

Located second number element (#num2)
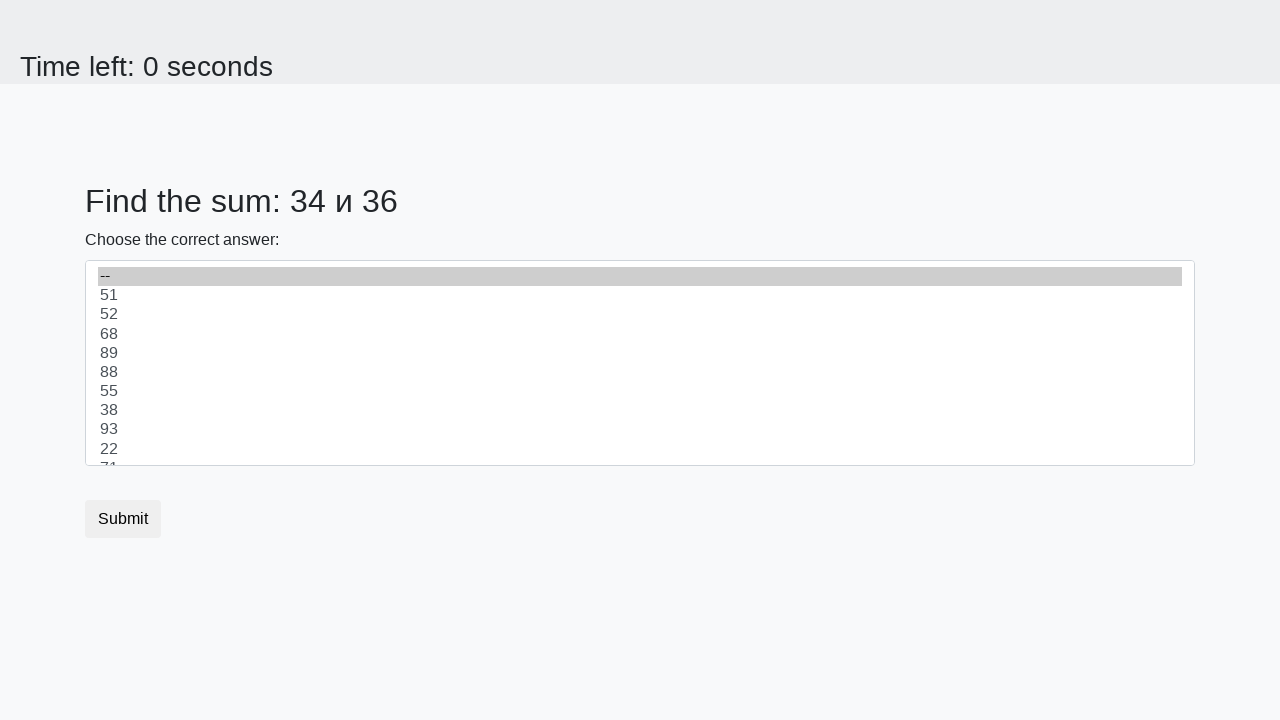

Extracted first number: 34
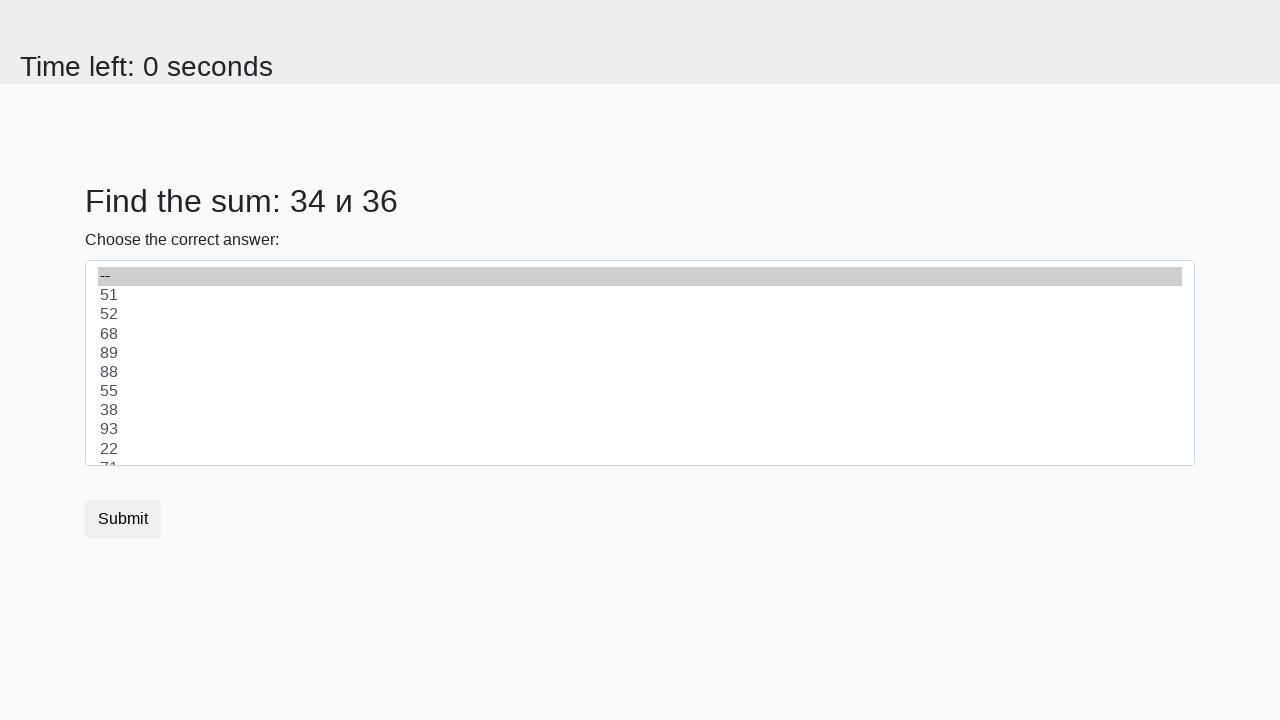

Extracted second number: 36
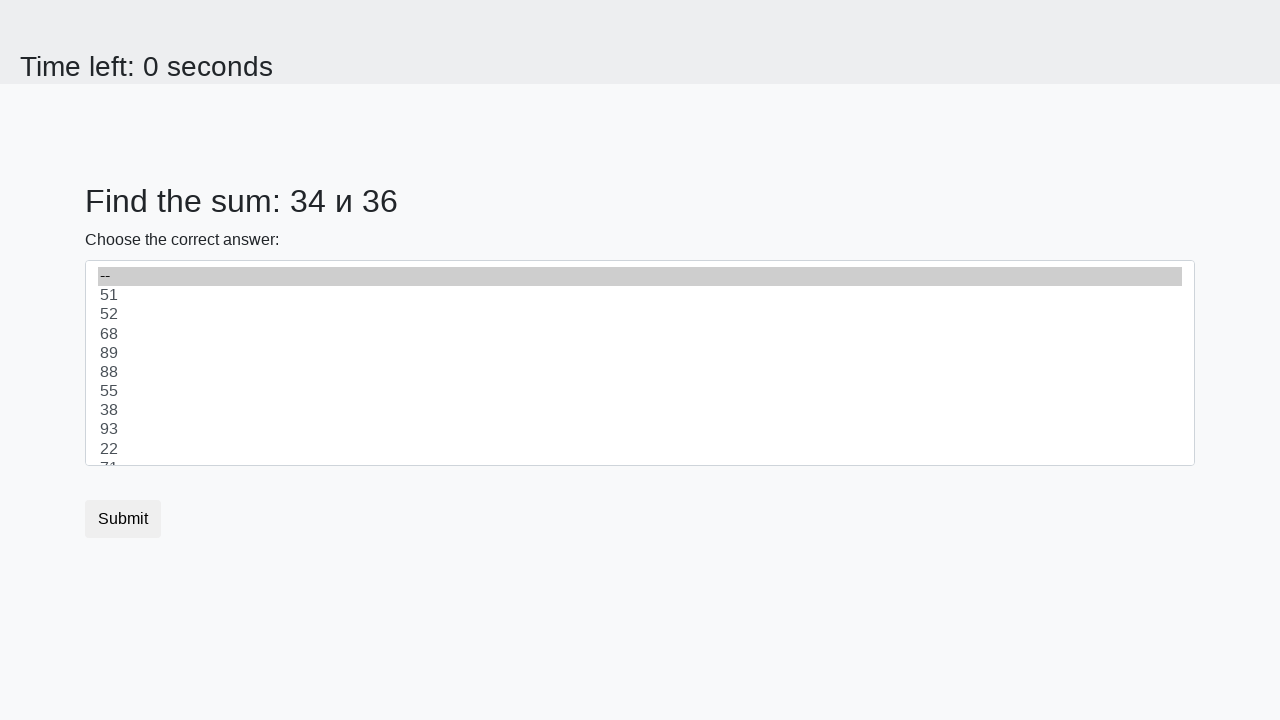

Calculated sum: 34 + 36 = 70
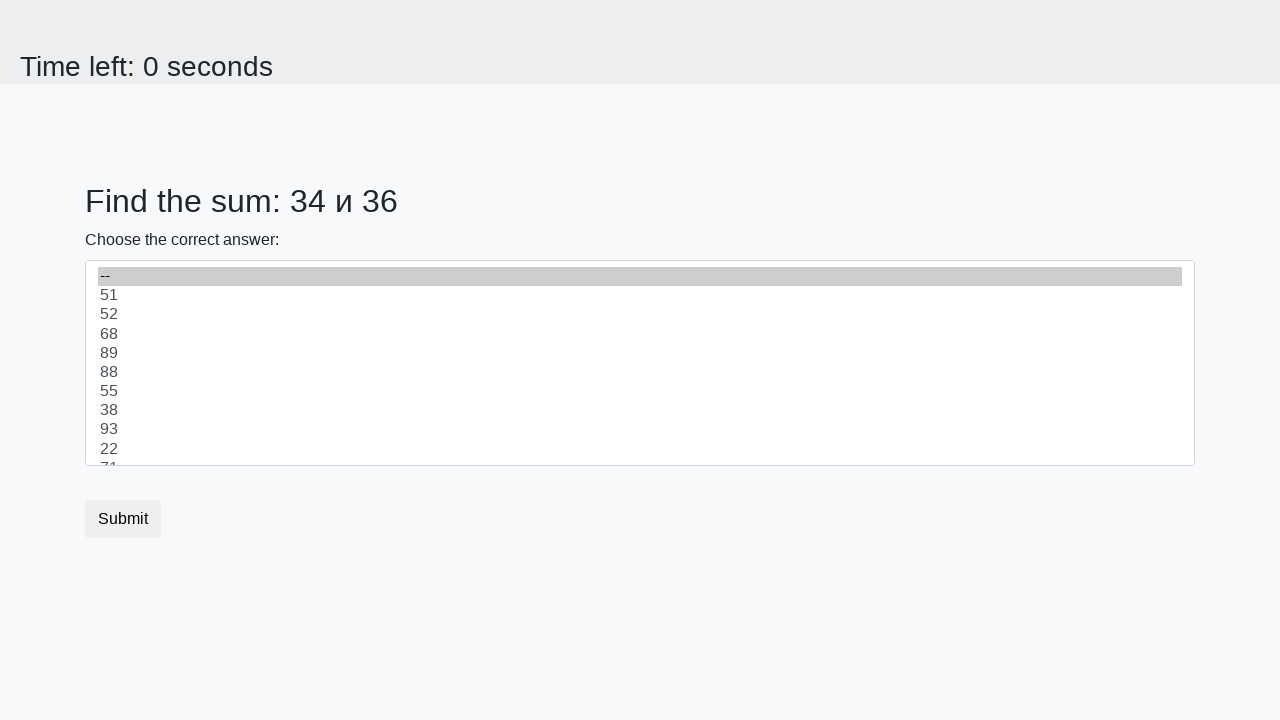

Selected calculated sum (70) from dropdown menu on select
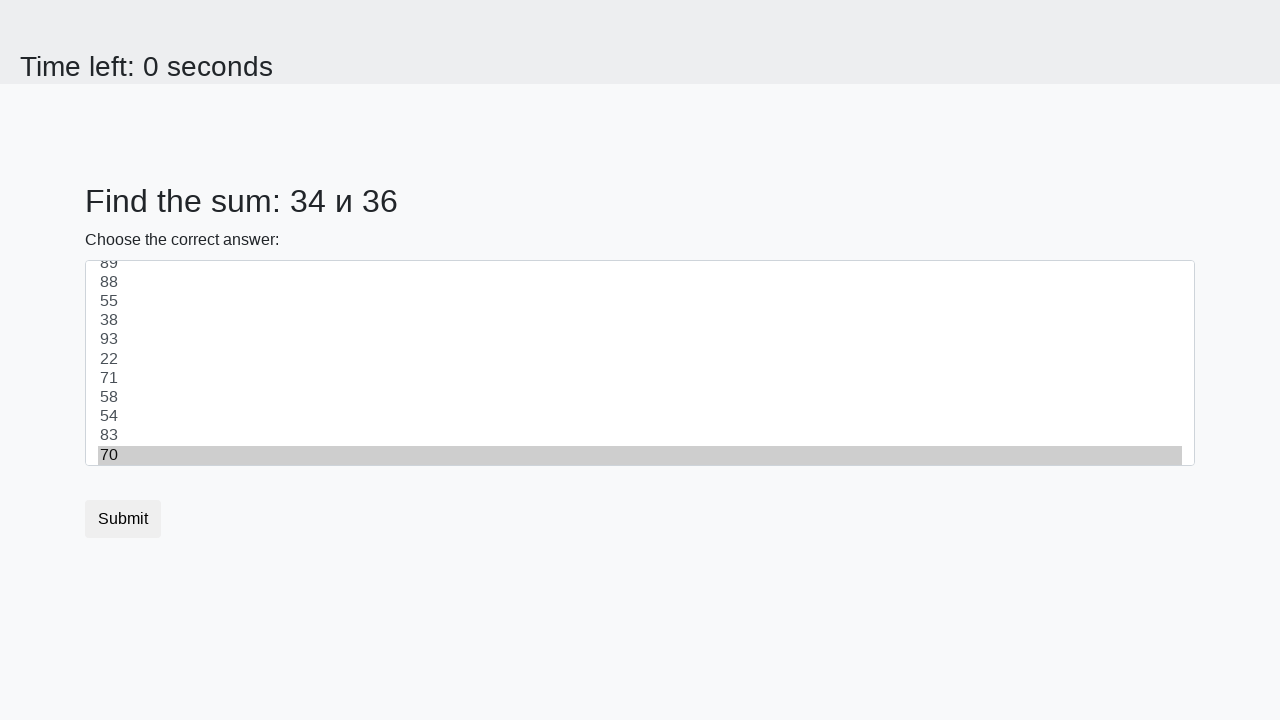

Clicked submit button to submit the form at (123, 519) on button.btn
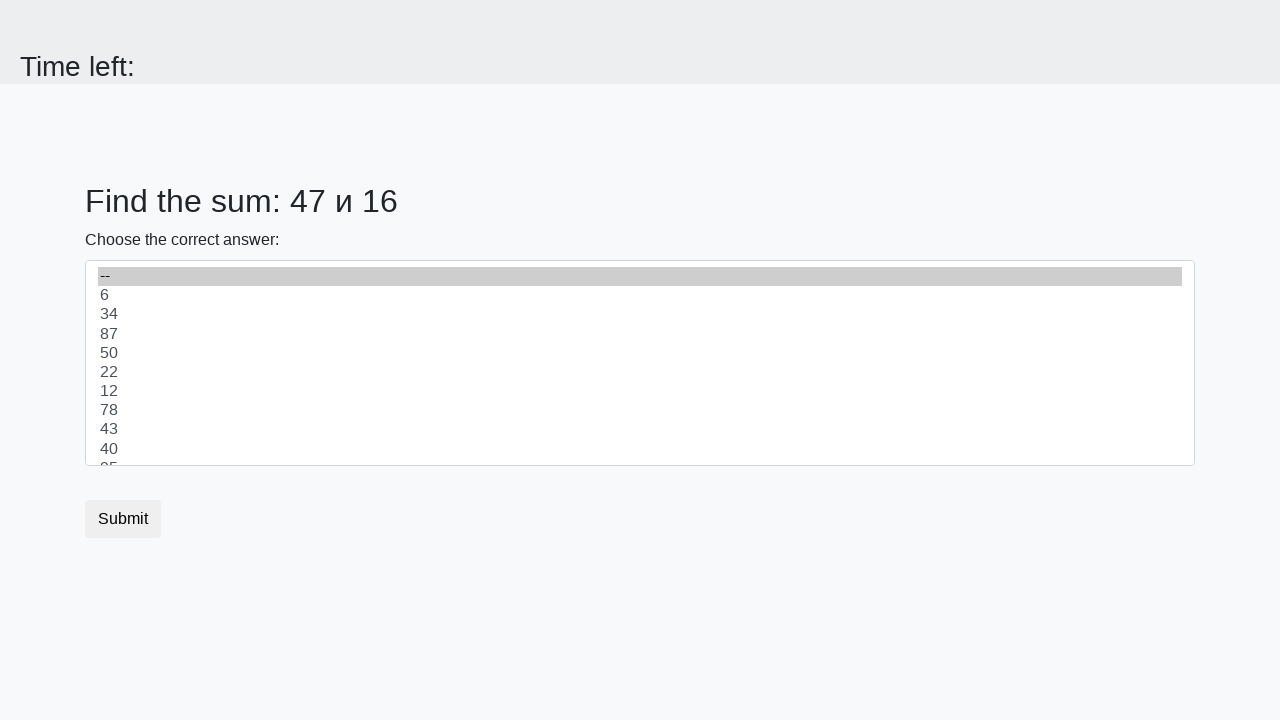

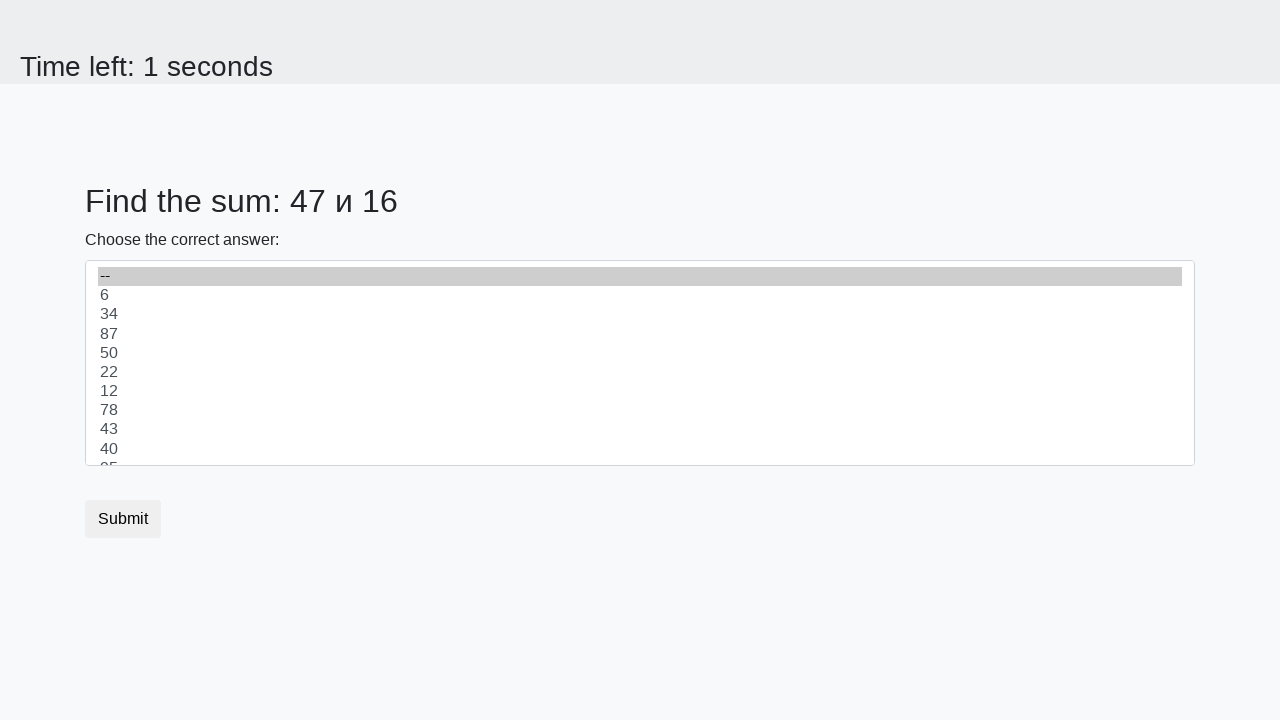